Tests date picker functionality by selecting a specific date (June 15, 2027) through the calendar widget and verifying the selected values are correctly displayed in the input fields.

Starting URL: https://rahulshettyacademy.com/seleniumPractise/#/offers

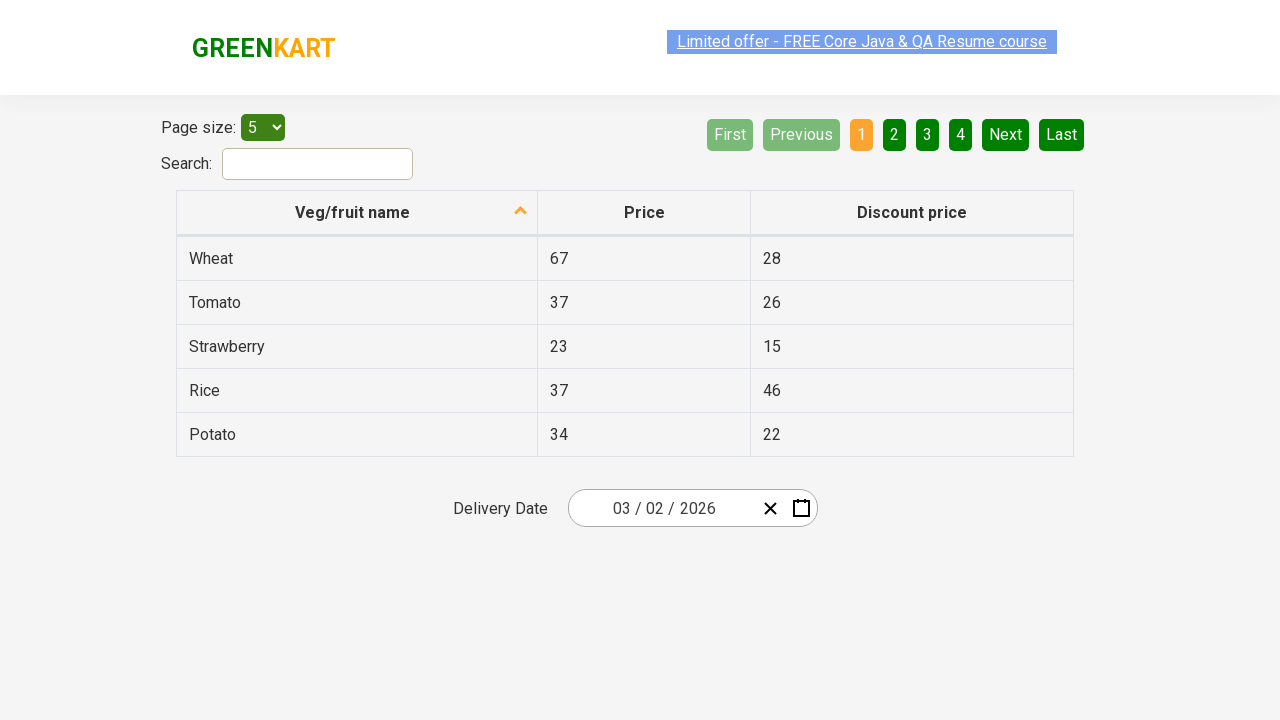

Clicked calendar button to open date picker at (801, 508) on .react-date-picker__calendar-button
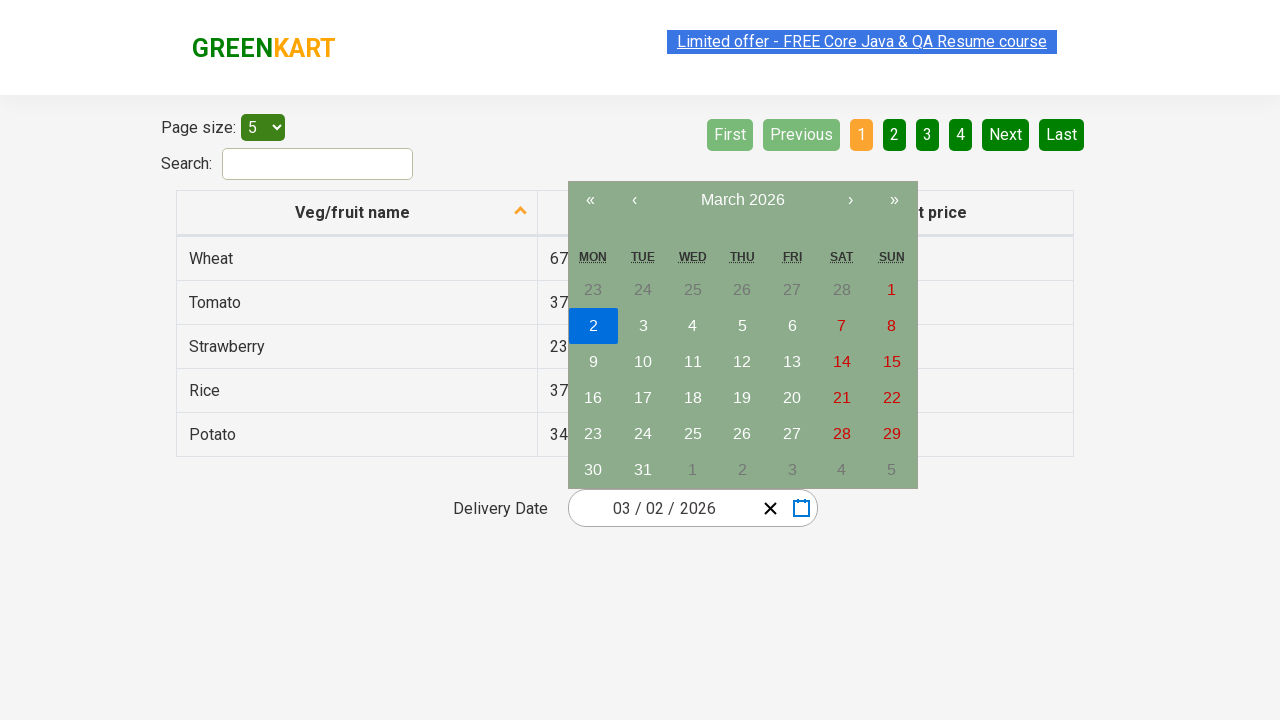

Clicked navigation label to switch to month view at (742, 200) on .react-calendar__navigation__label__labelText
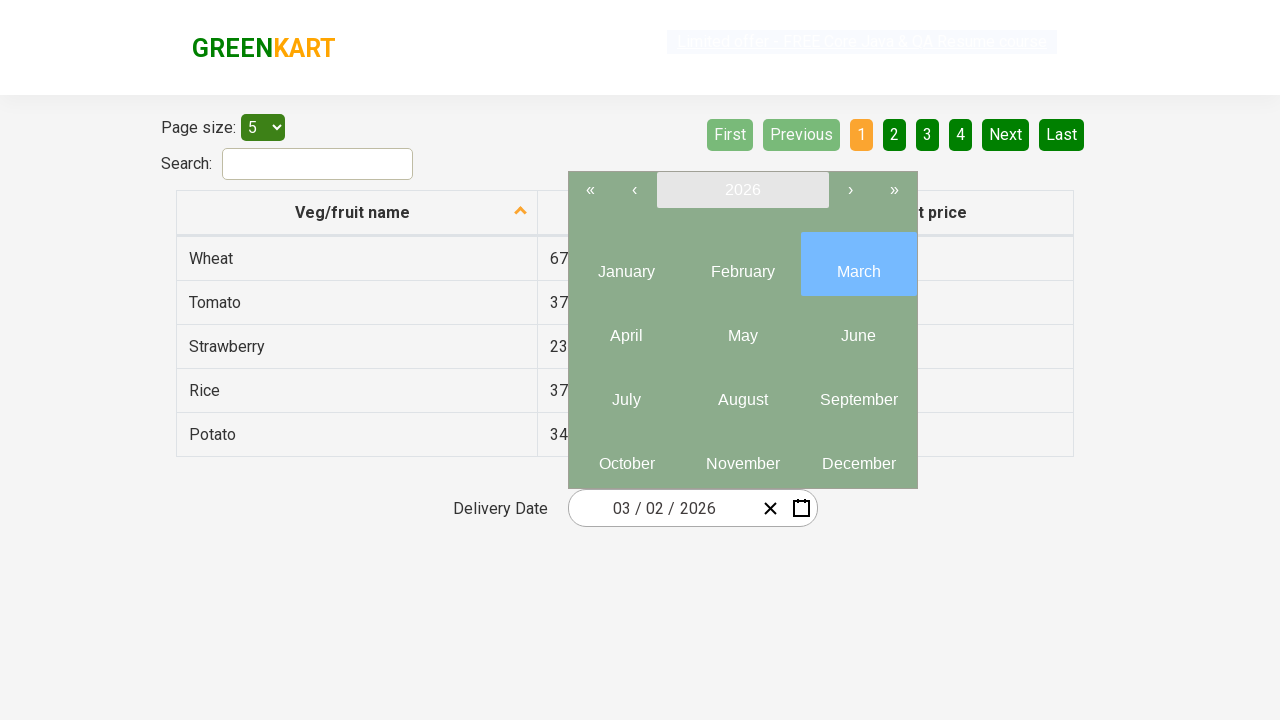

Clicked navigation label to switch to year view at (742, 190) on .react-calendar__navigation__label__labelText
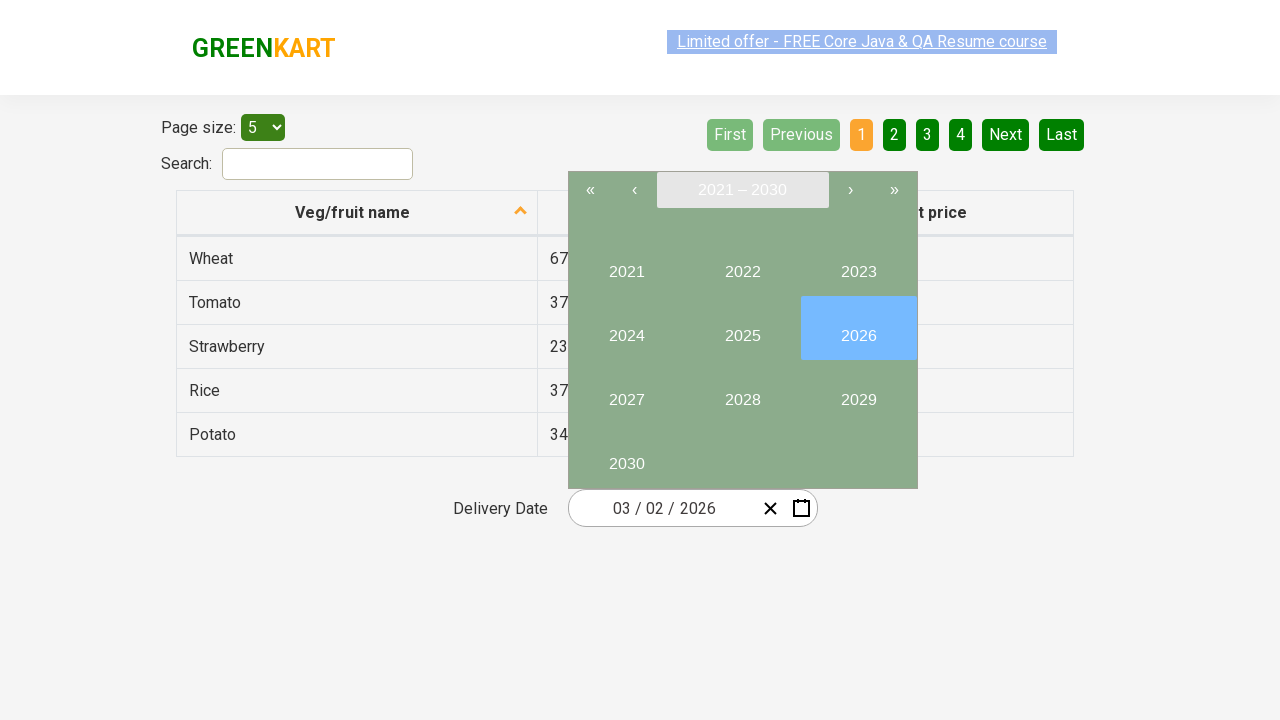

Selected year 2027 at (626, 392) on button:has-text('2027')
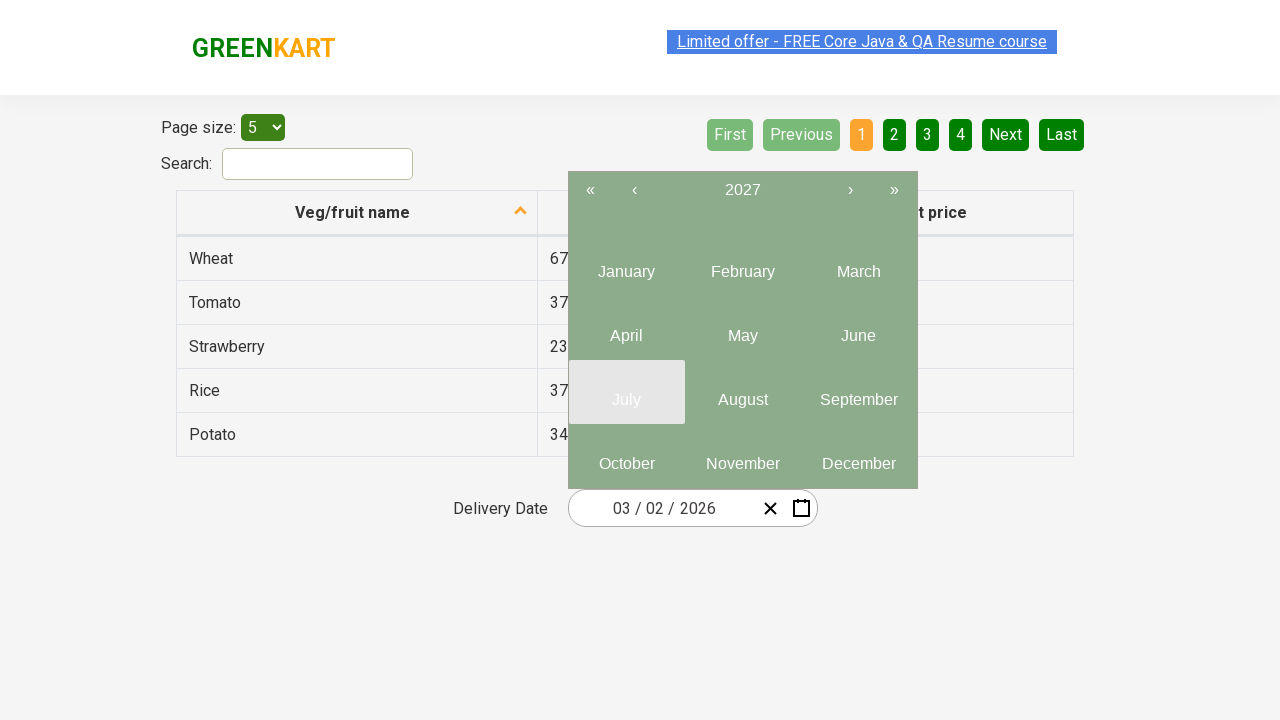

Selected month 6 (June) at (858, 328) on .react-calendar__year-view__months__month >> nth=5
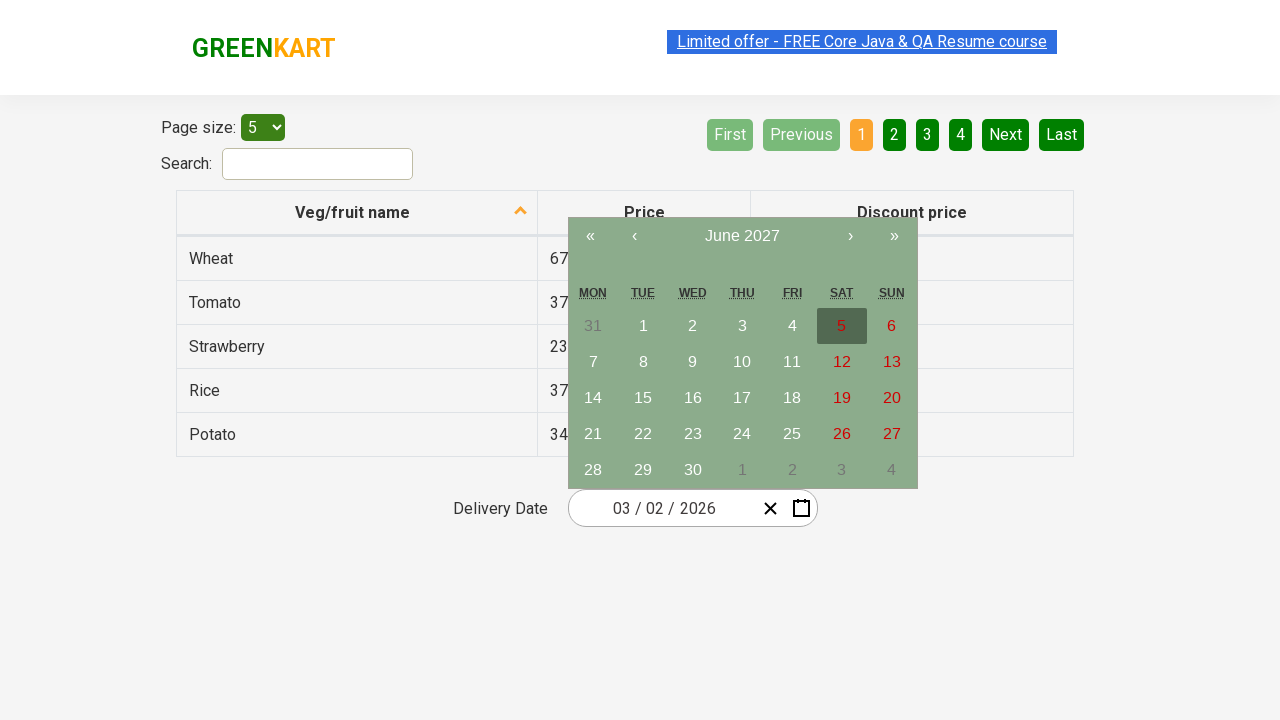

Selected date 15 at (643, 398) on abbr:has-text('15')
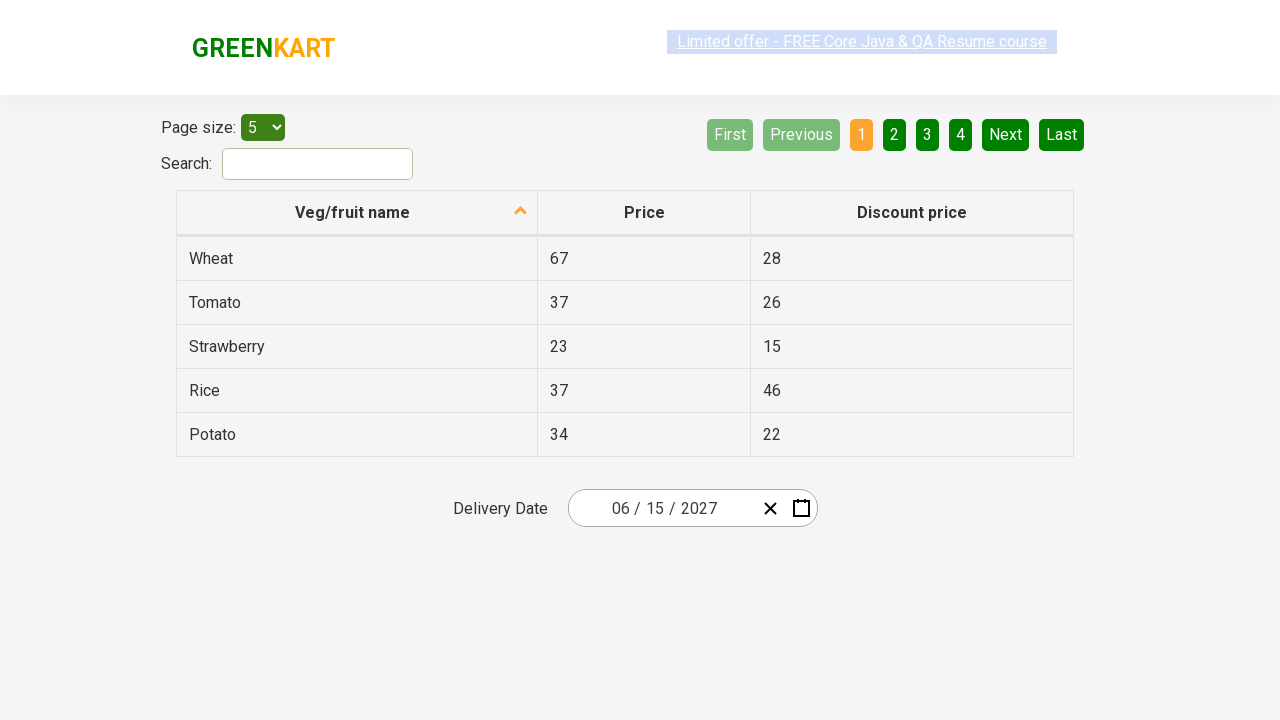

Verified input field 1 contains correct value '6'
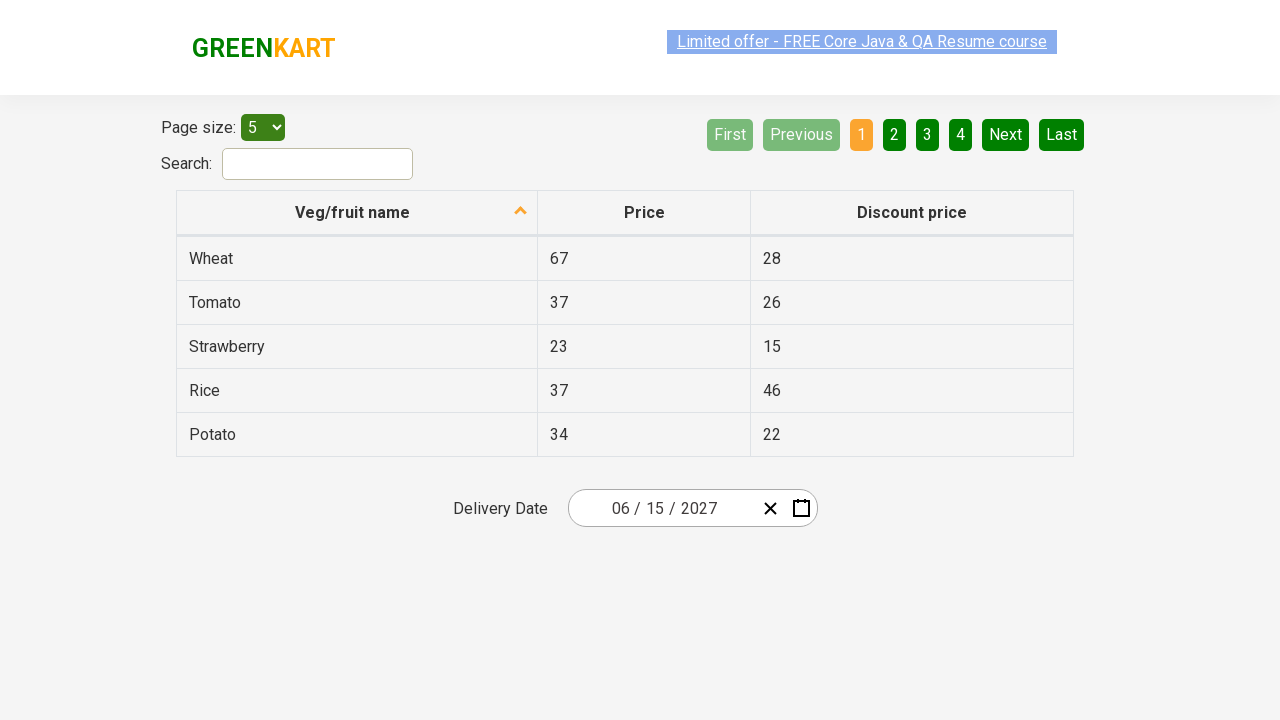

Verified input field 2 contains correct value '15'
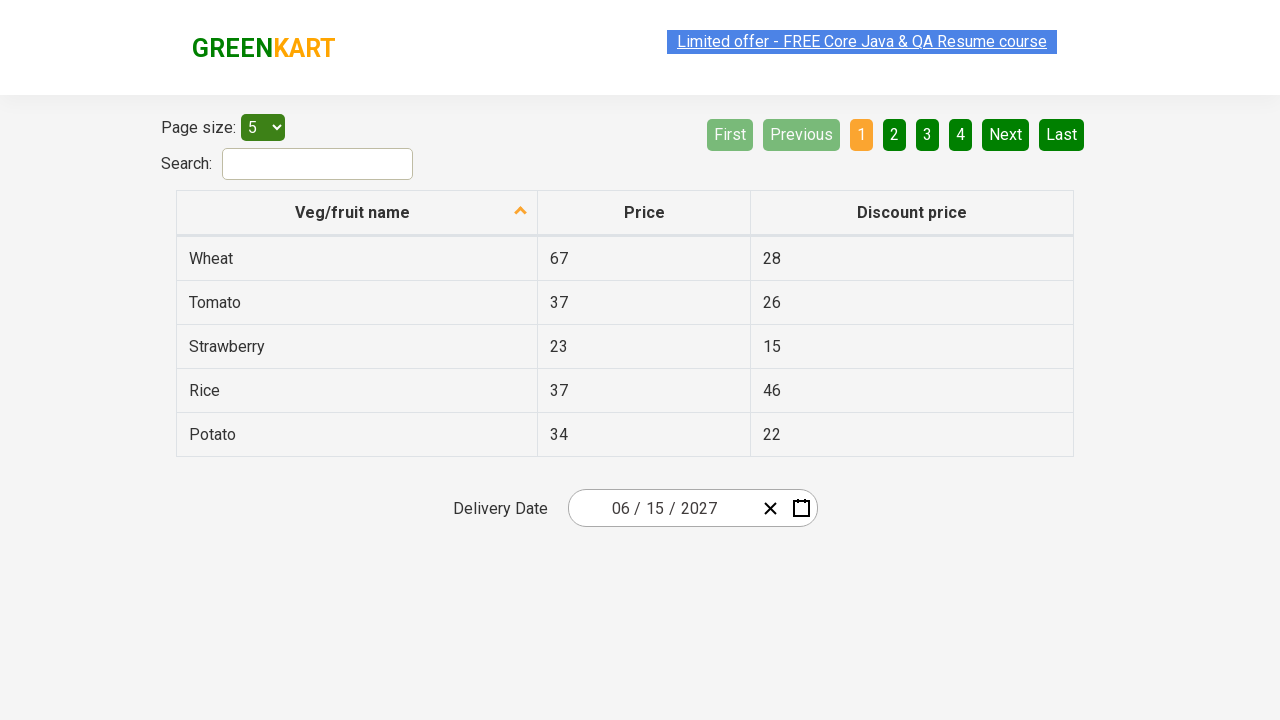

Verified input field 3 contains correct value '2027'
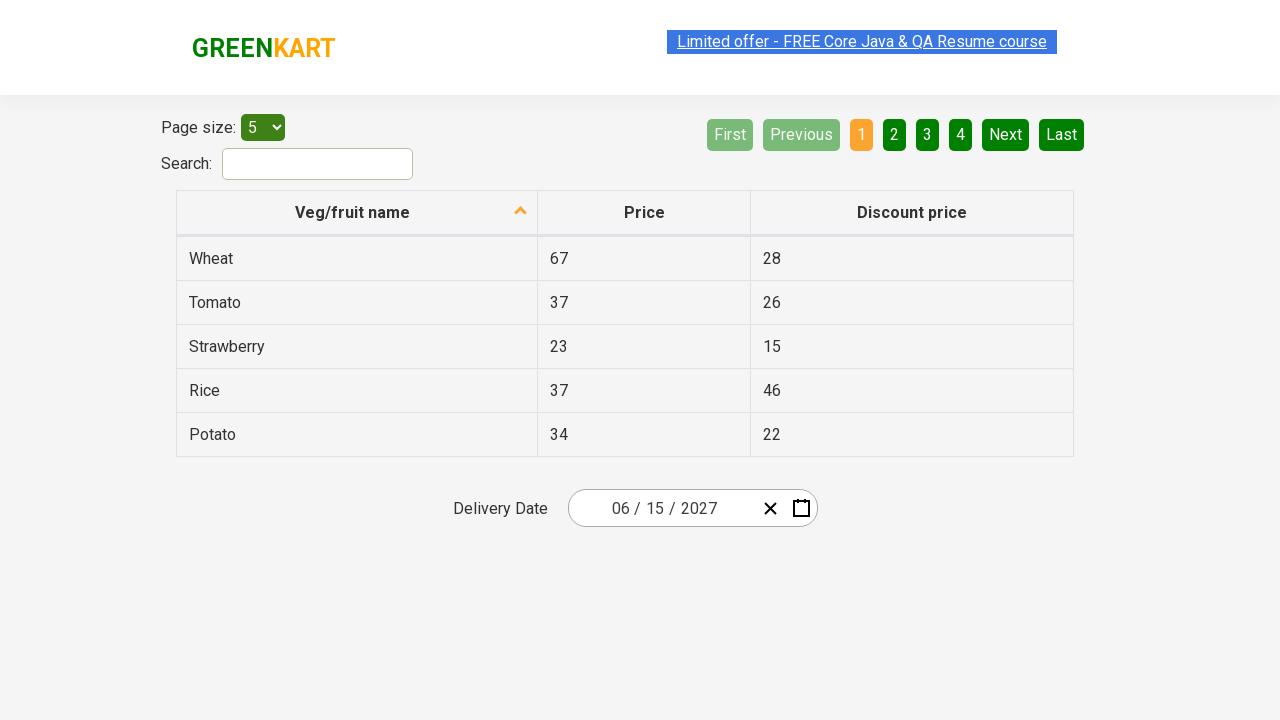

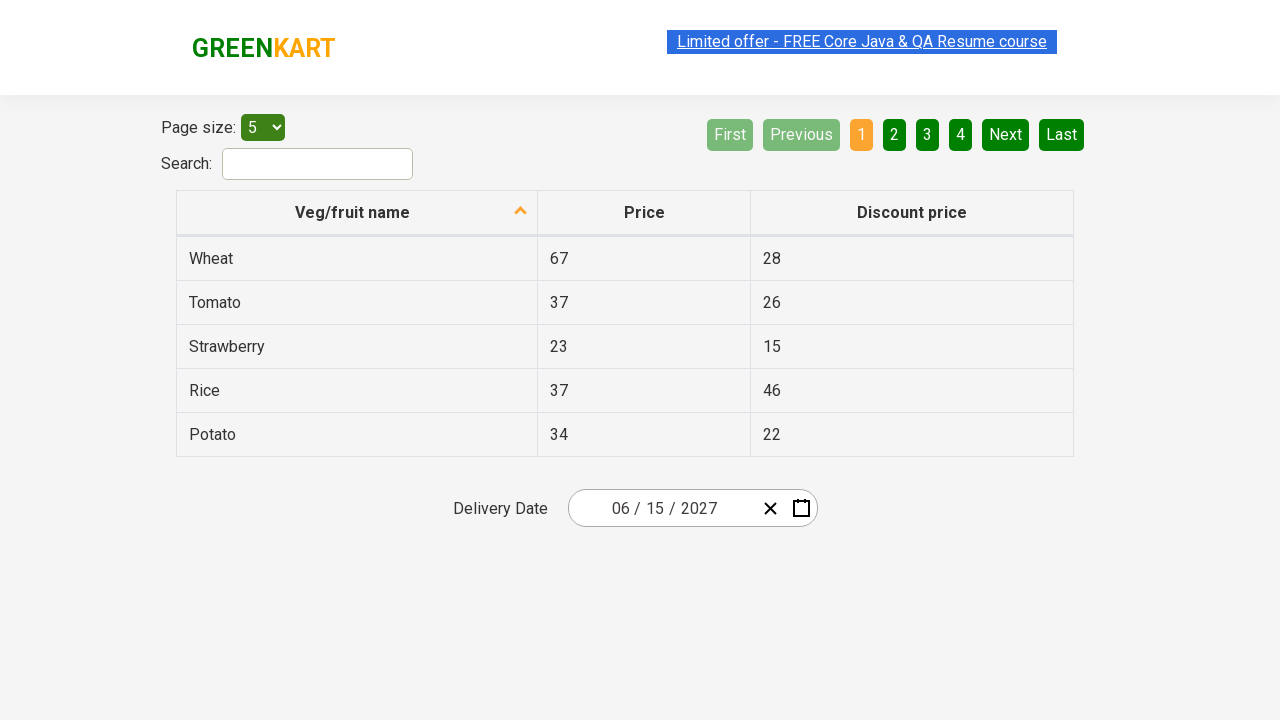